Navigates to Flipkart homepage and verifies the page loads correctly by checking the URL contains flipkart.com

Starting URL: https://www.flipkart.com

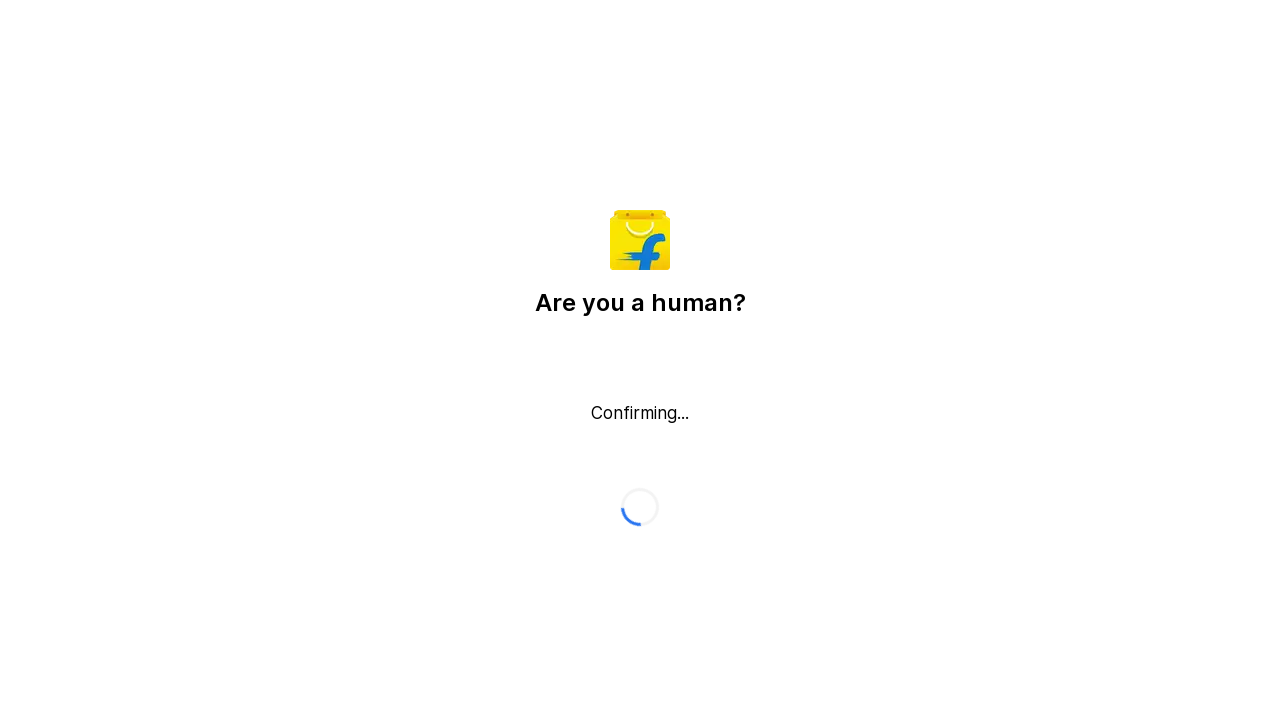

Waited for page to load and URL to contain flipkart.com
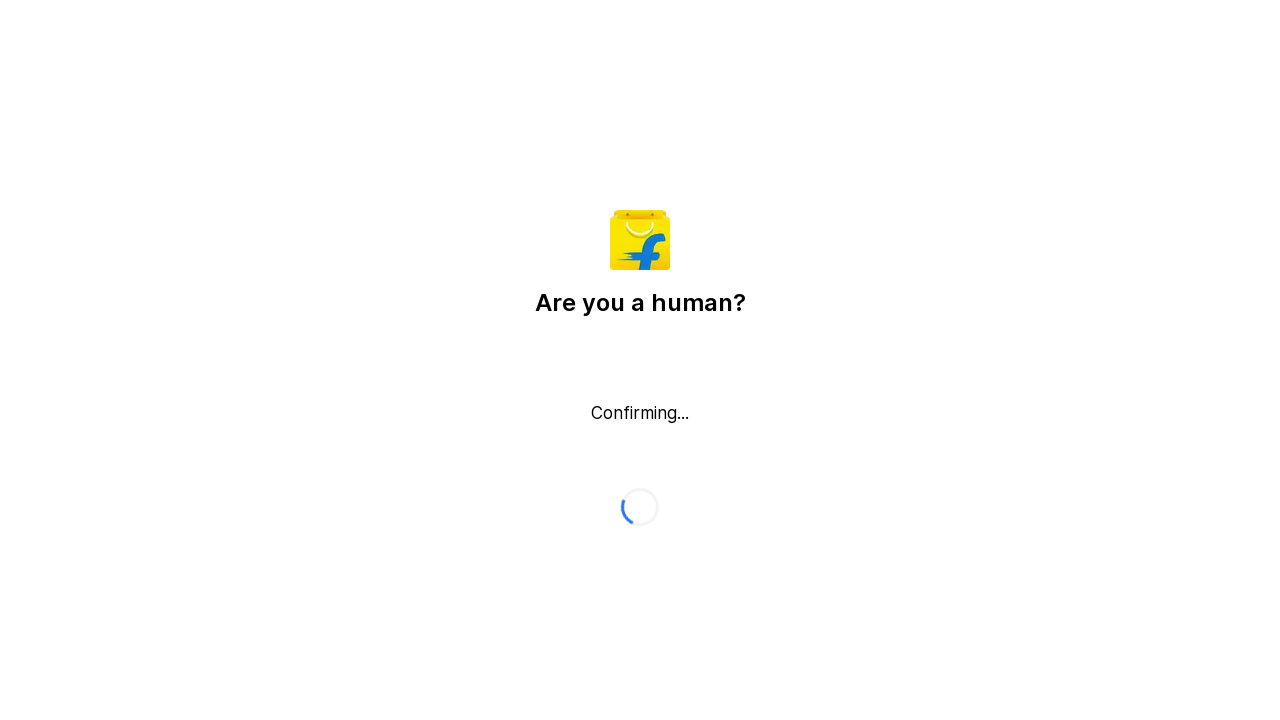

Verified that URL contains flipkart.com
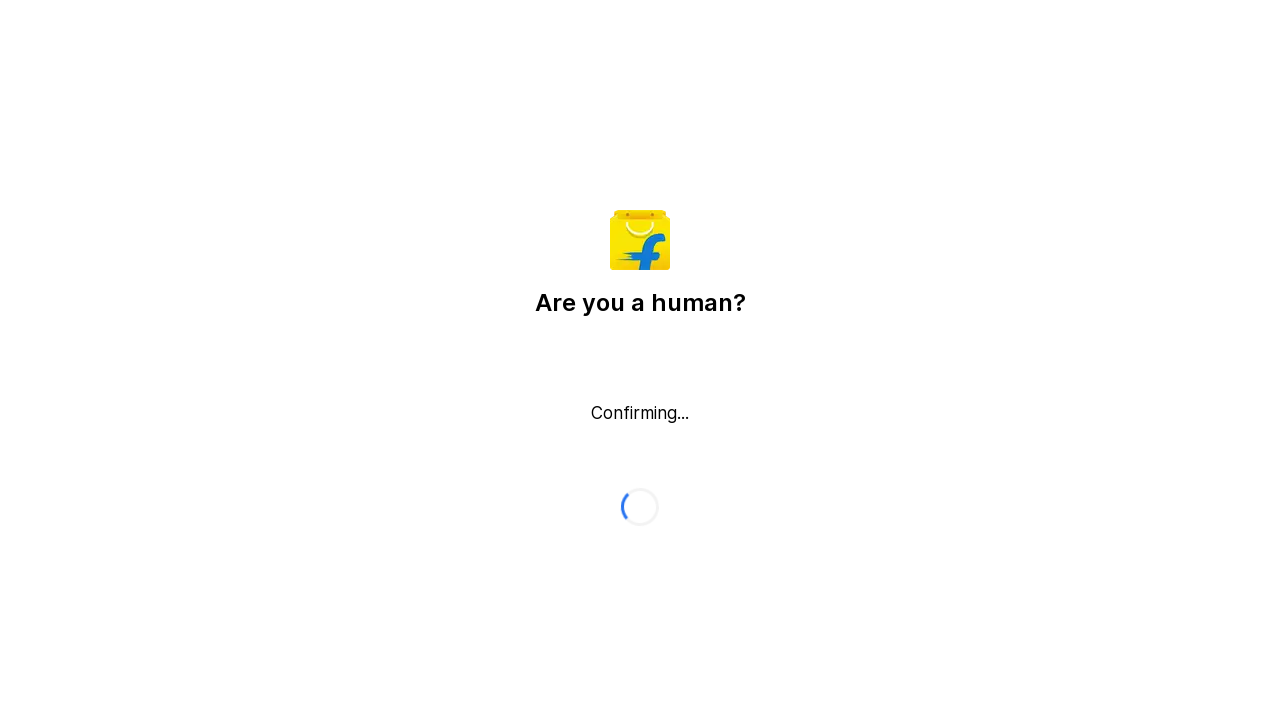

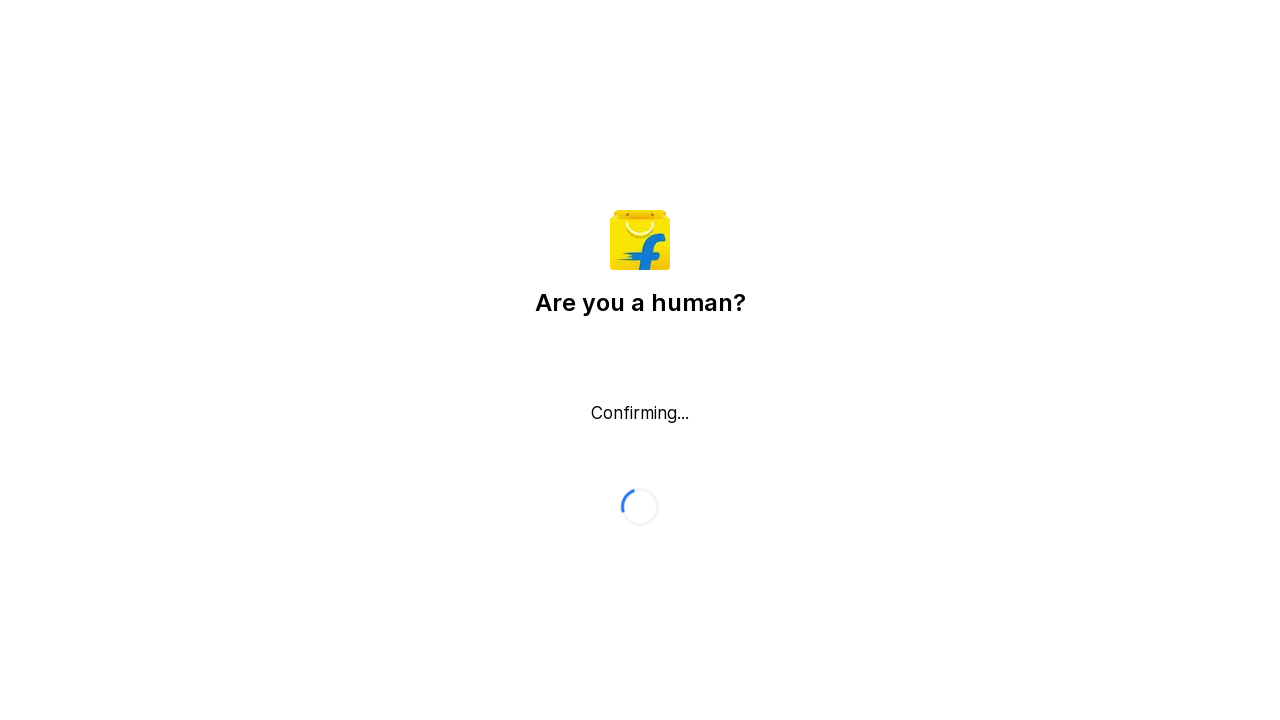